Simple smoke test that navigates to Mabl website and verifies the page loads.

Starting URL: https://www.mabl.com/

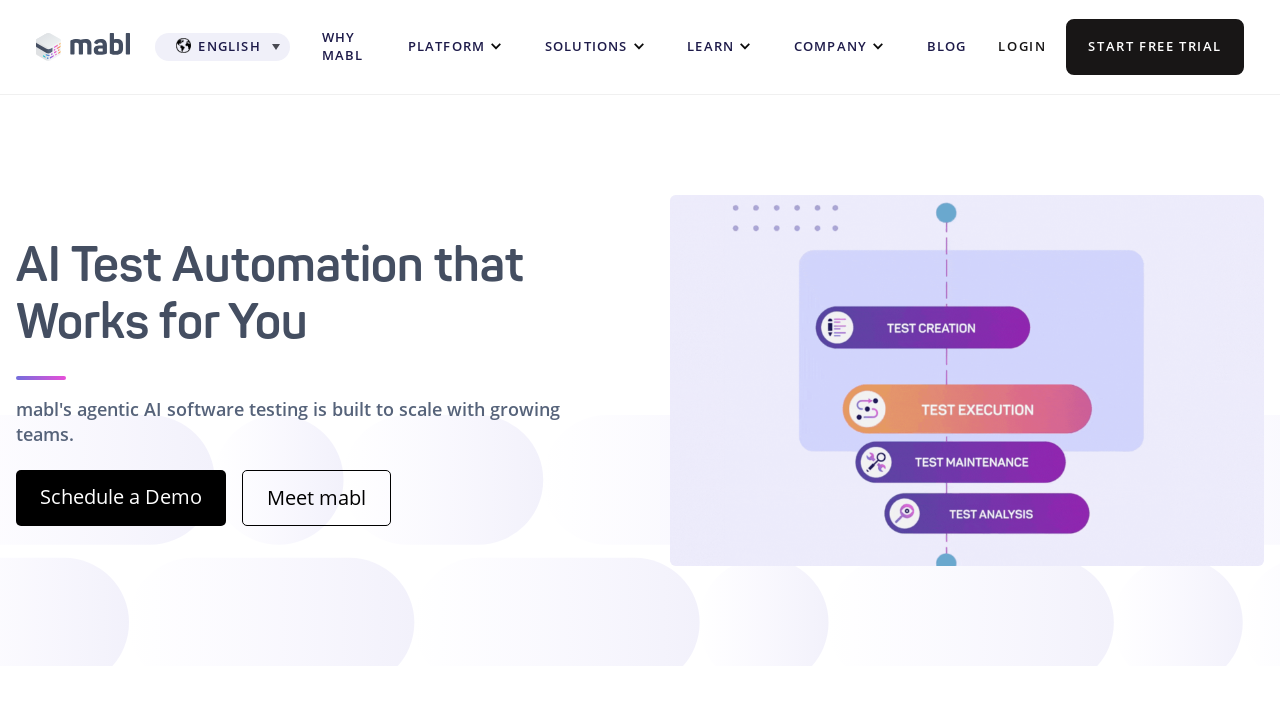

Waited for page DOM to be fully loaded
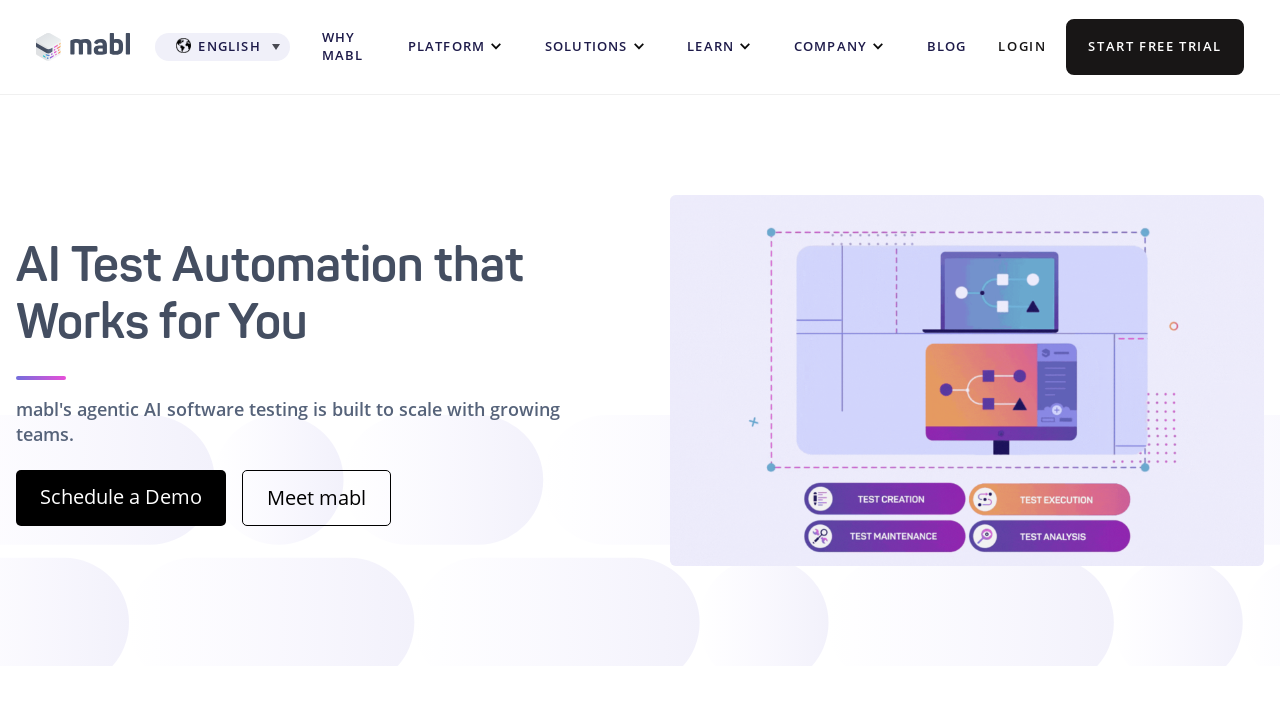

Printed test header
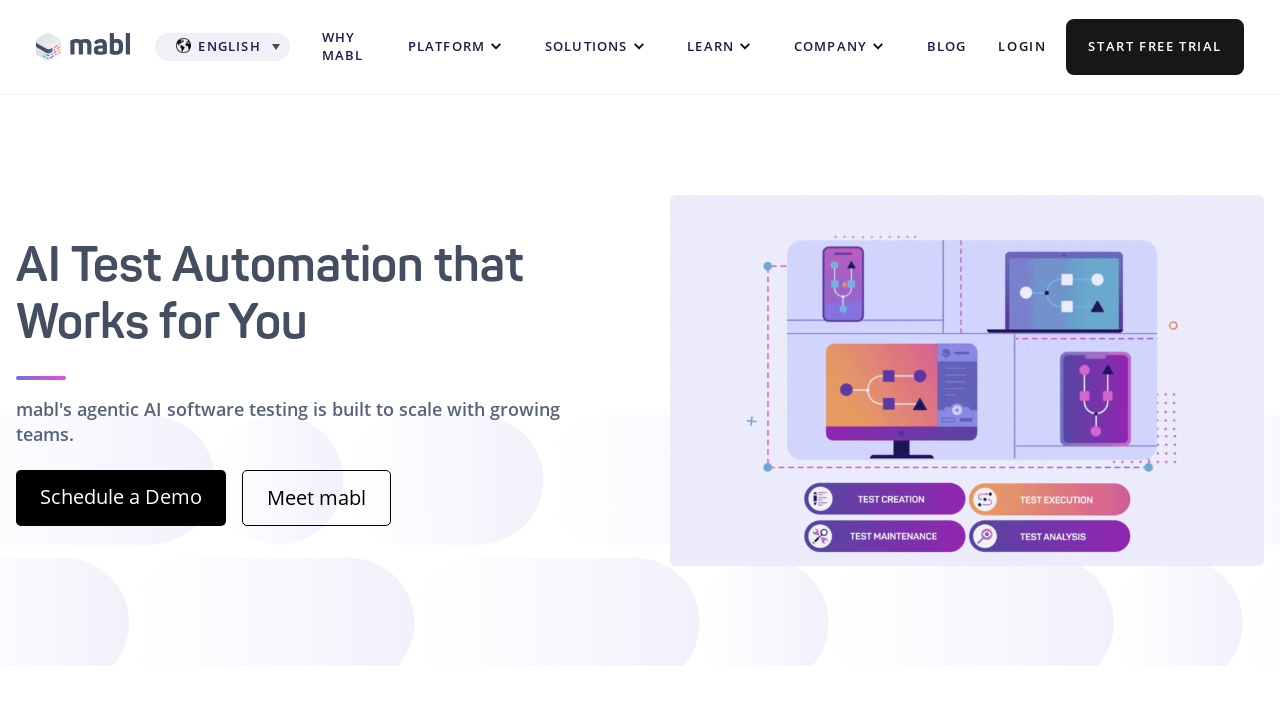

Logged current URL: https://www.mabl.com/
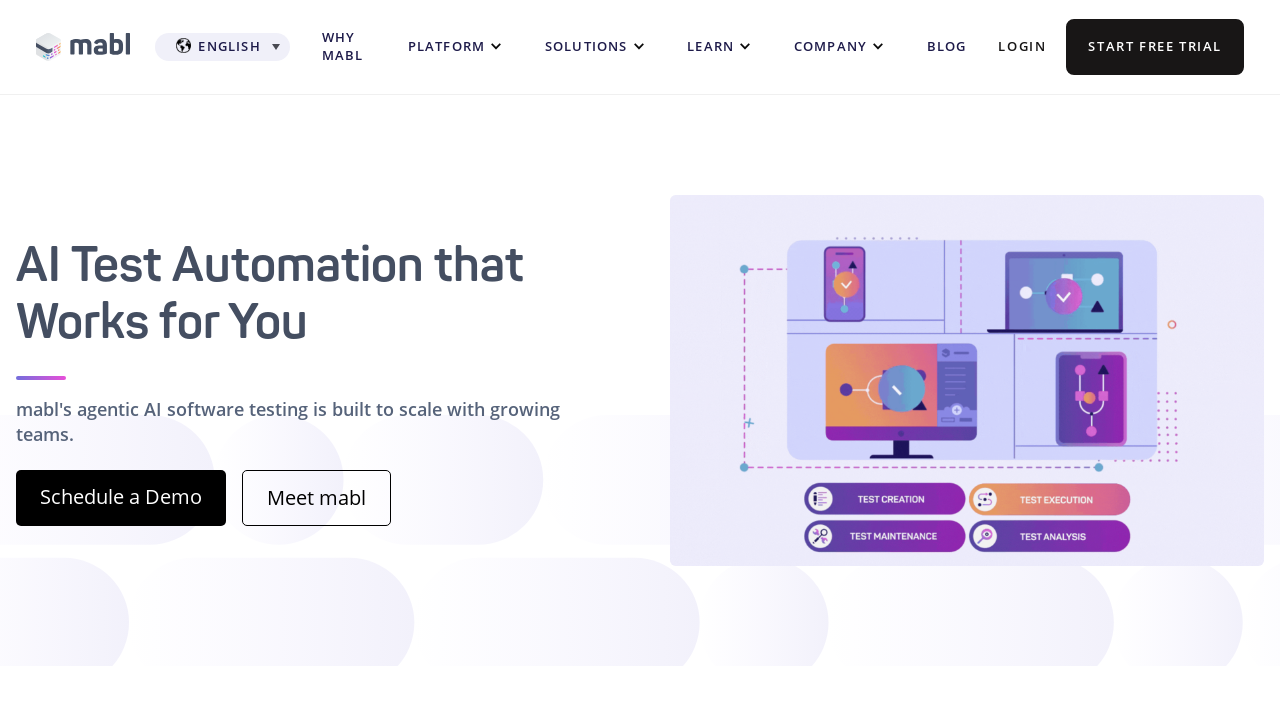

Logged page title: AI-Powered Testing for the Next Generation of Software | mabl
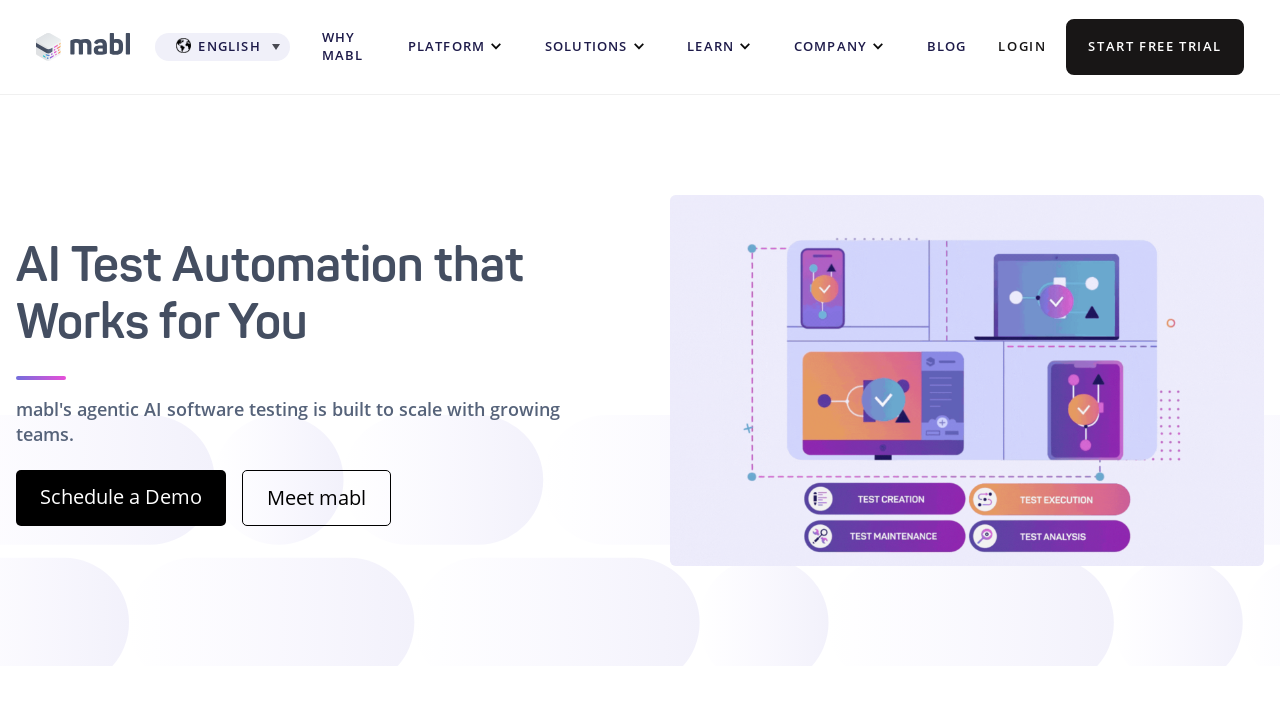

Printed test footer
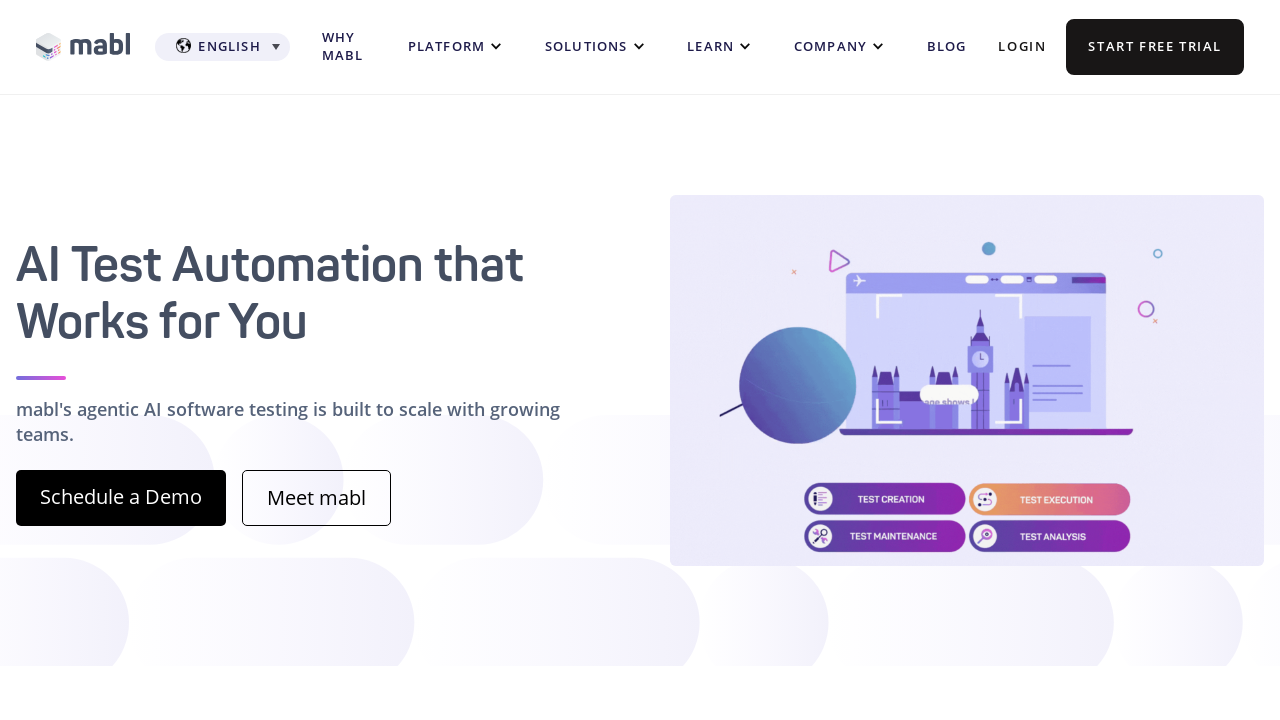

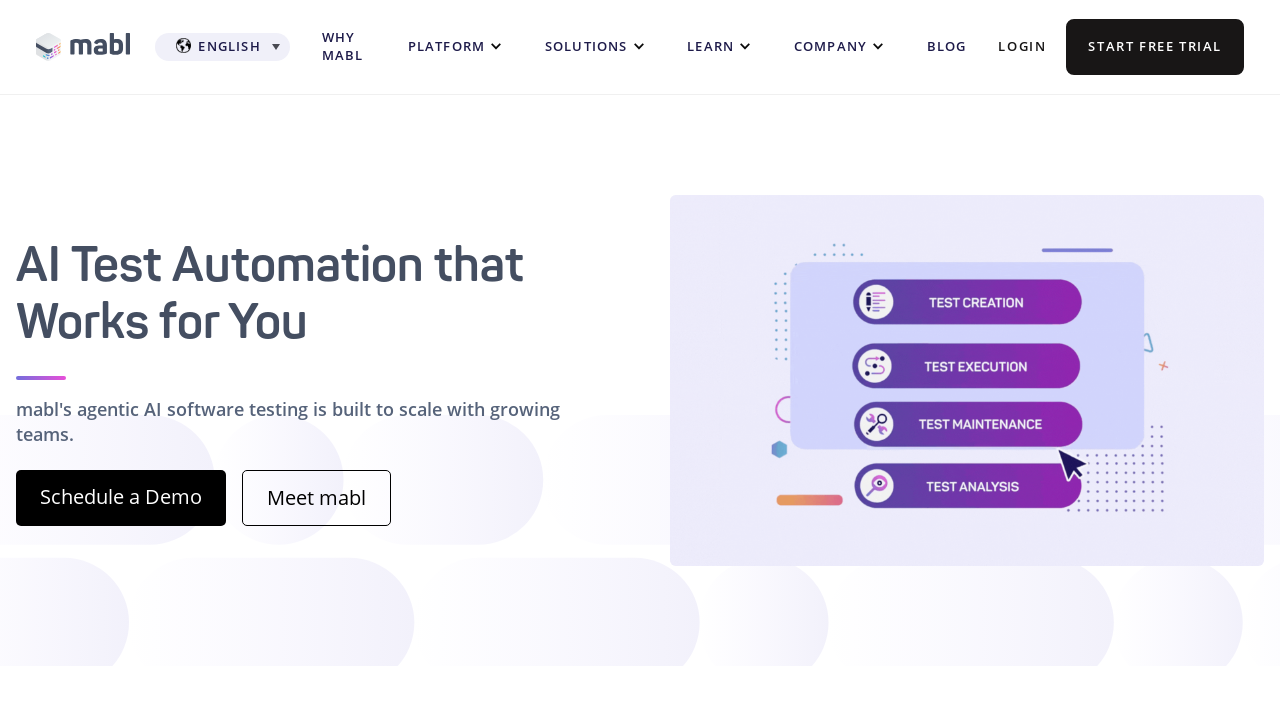